Navigates to GlobalSQA demo site and verifies that menu elements are present and visible on the page.

Starting URL: http://www.globalsqa.com/demo-site/

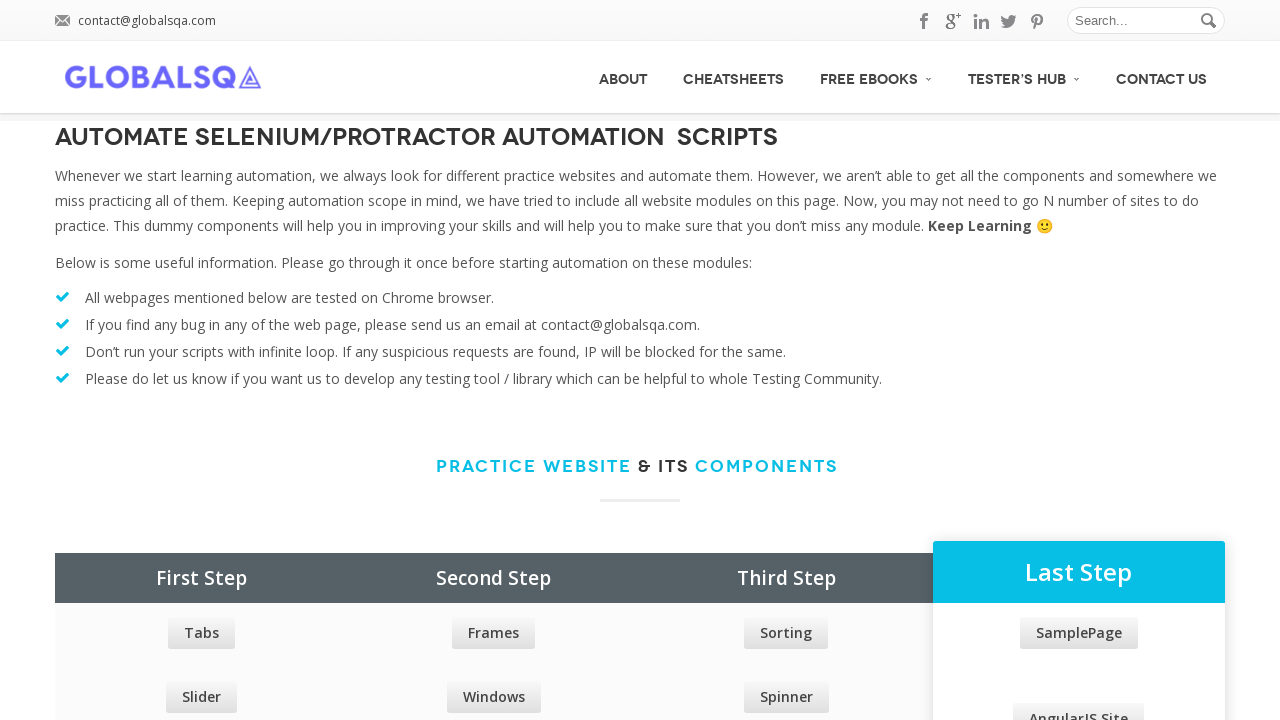

Navigated to GlobalSQA demo site
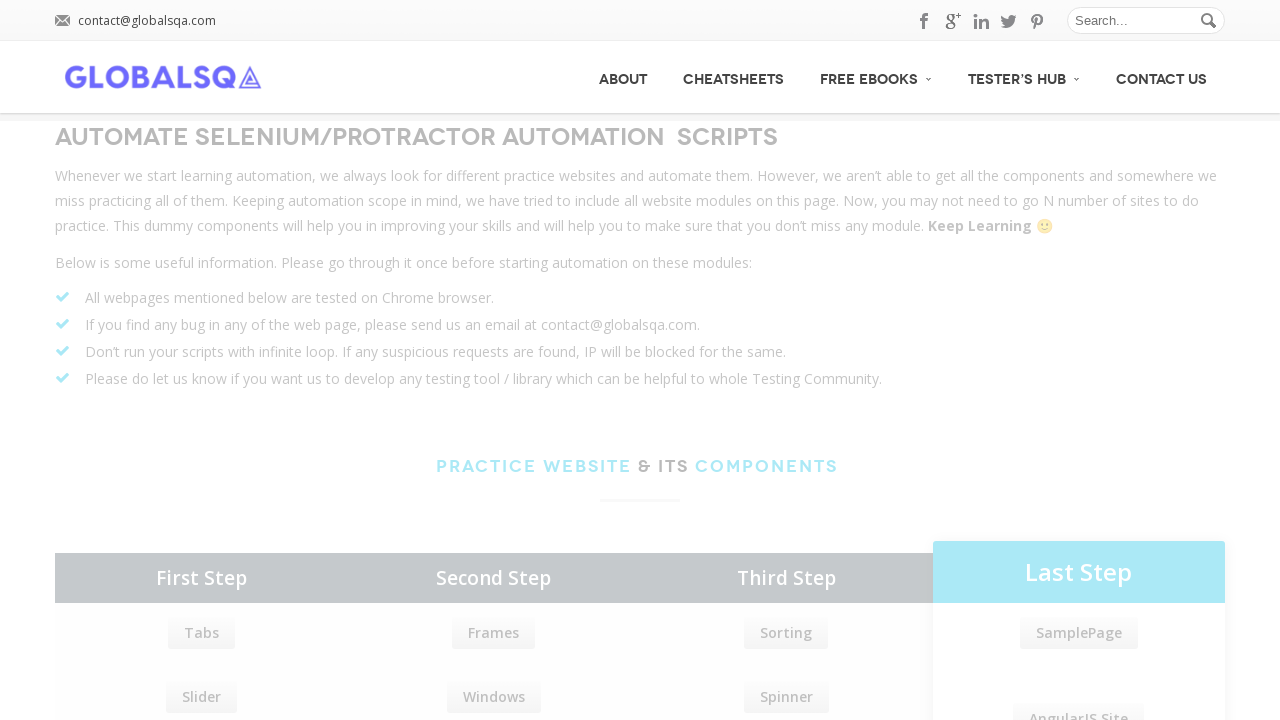

Menu selector appeared on the page
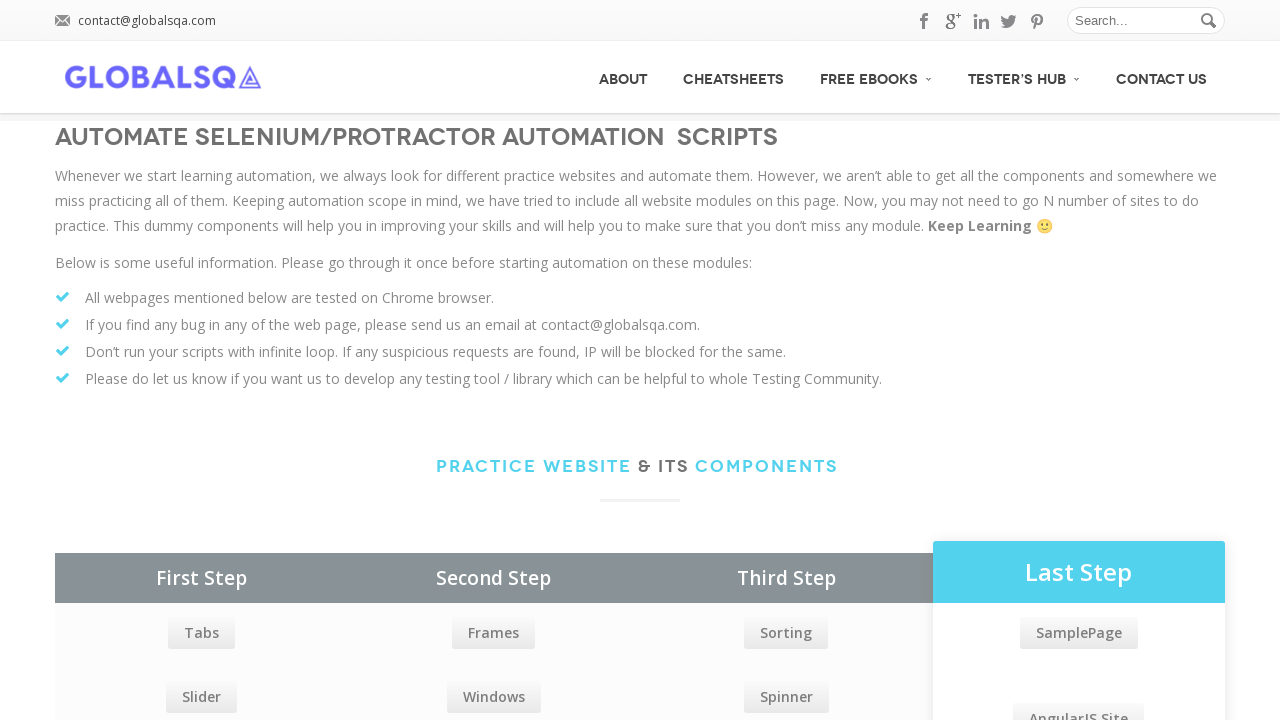

Retrieved all menu elements
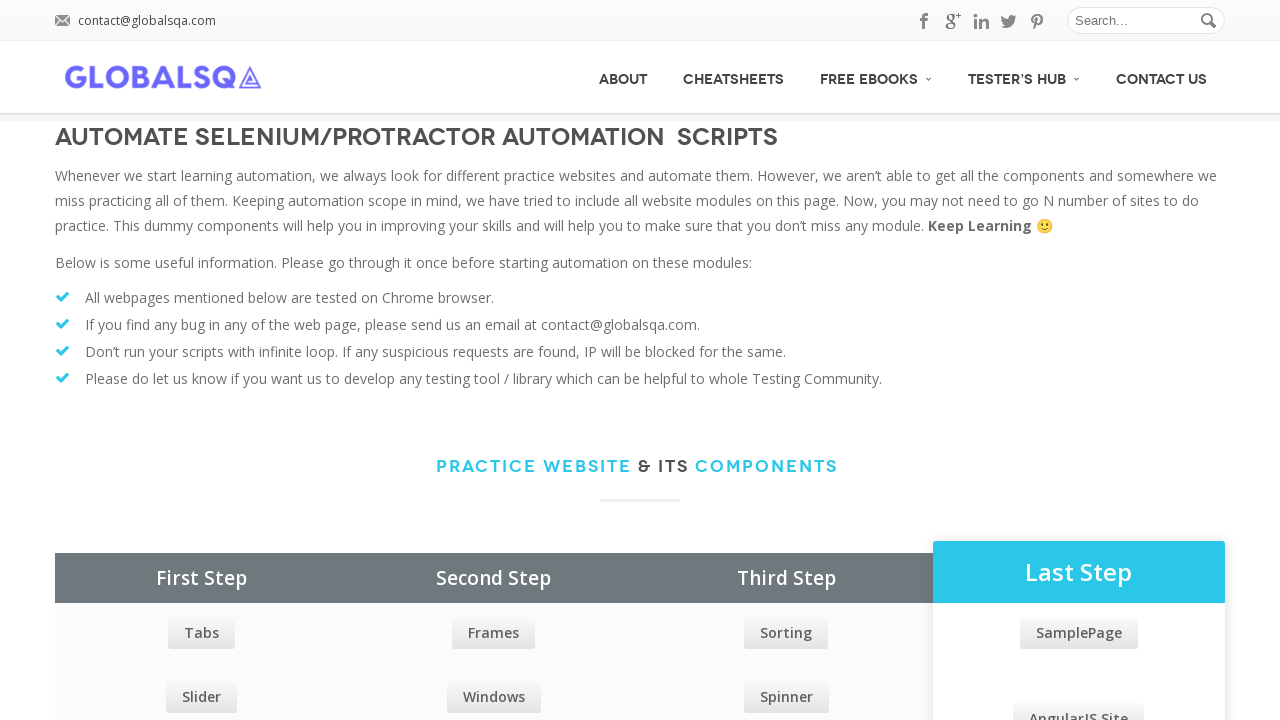

Menu item is visible
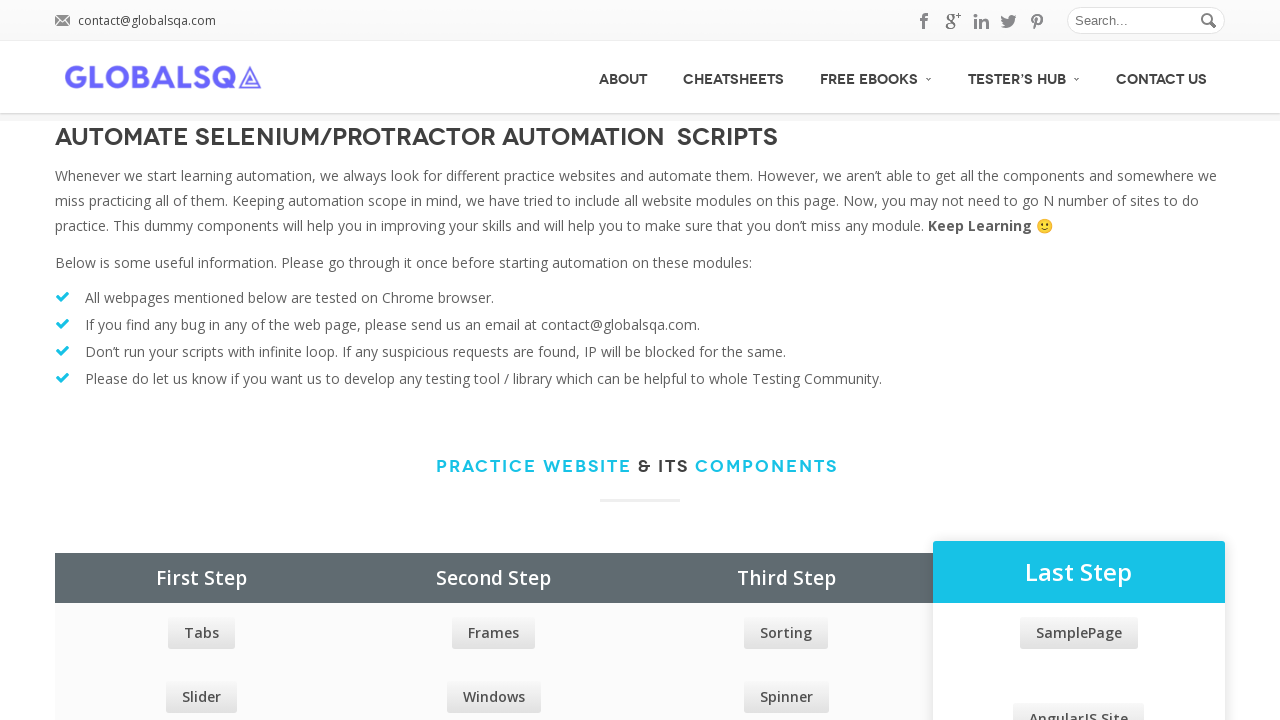

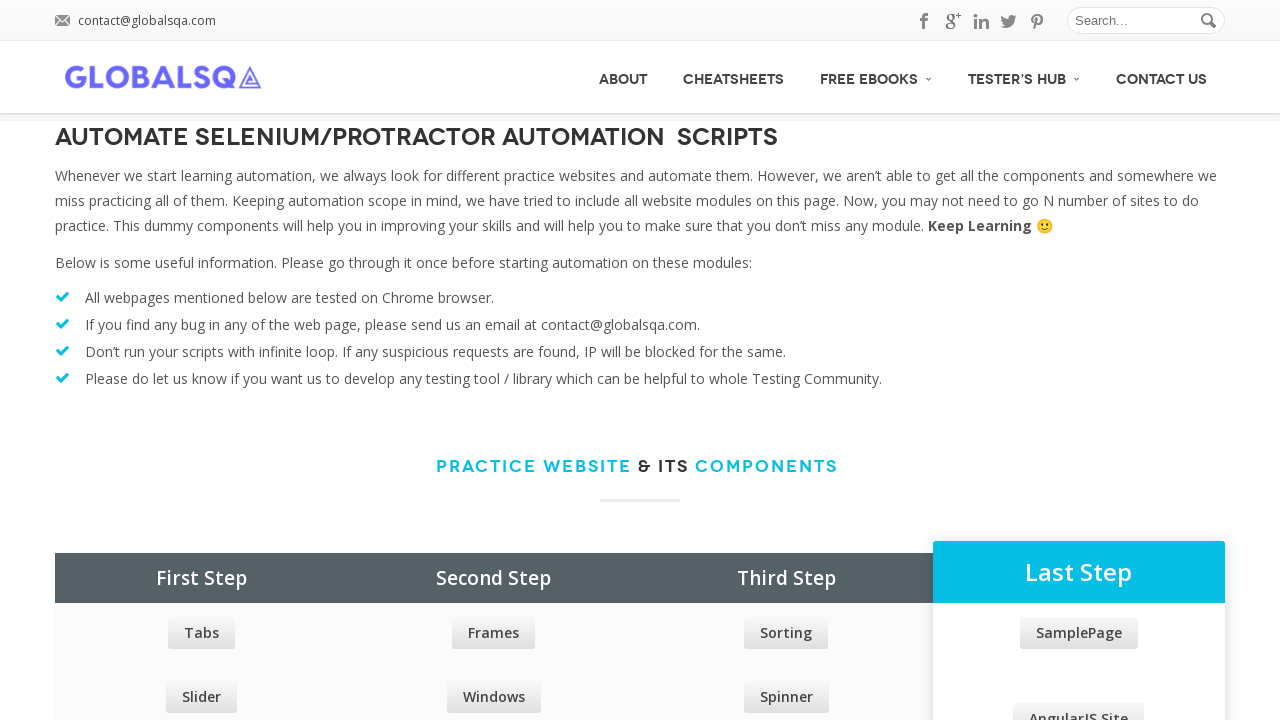